Tests AJAX functionality by clicking a button and waiting for dynamically loaded content (h1 and h3 elements) to appear on the page.

Starting URL: https://v1.training-support.net/selenium/ajax

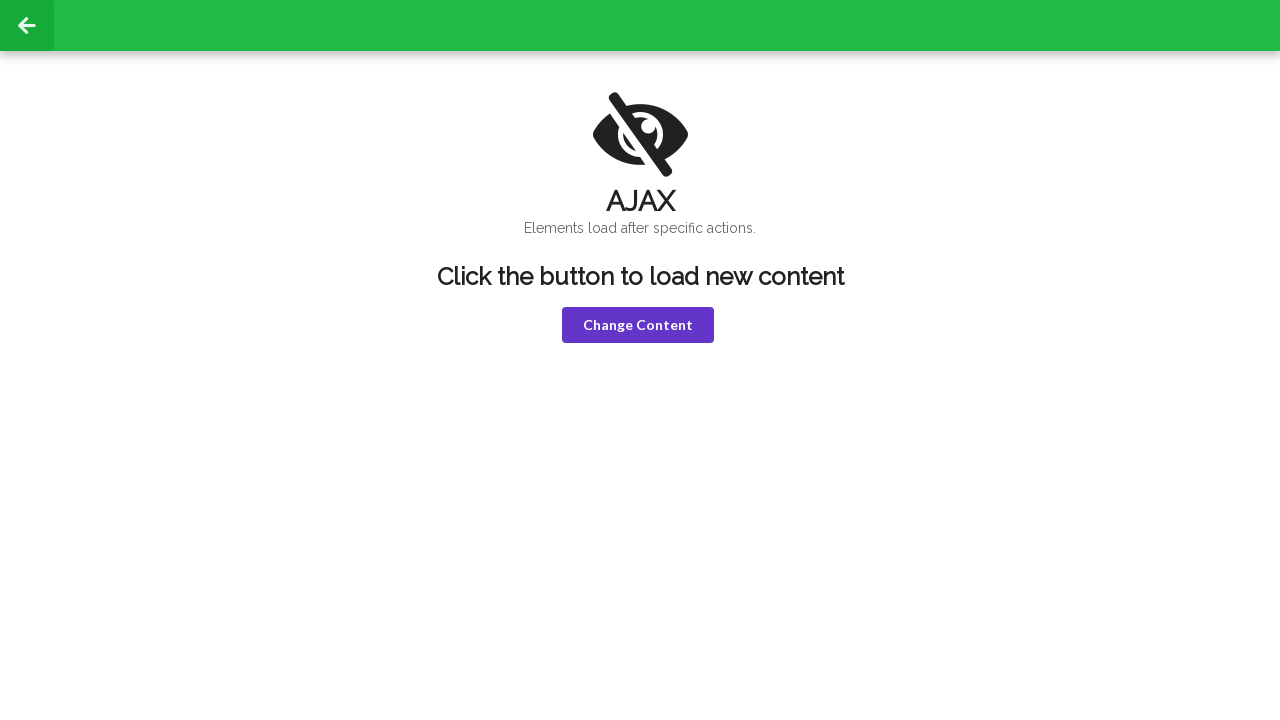

Clicked violet button to trigger AJAX request at (638, 325) on button.violet
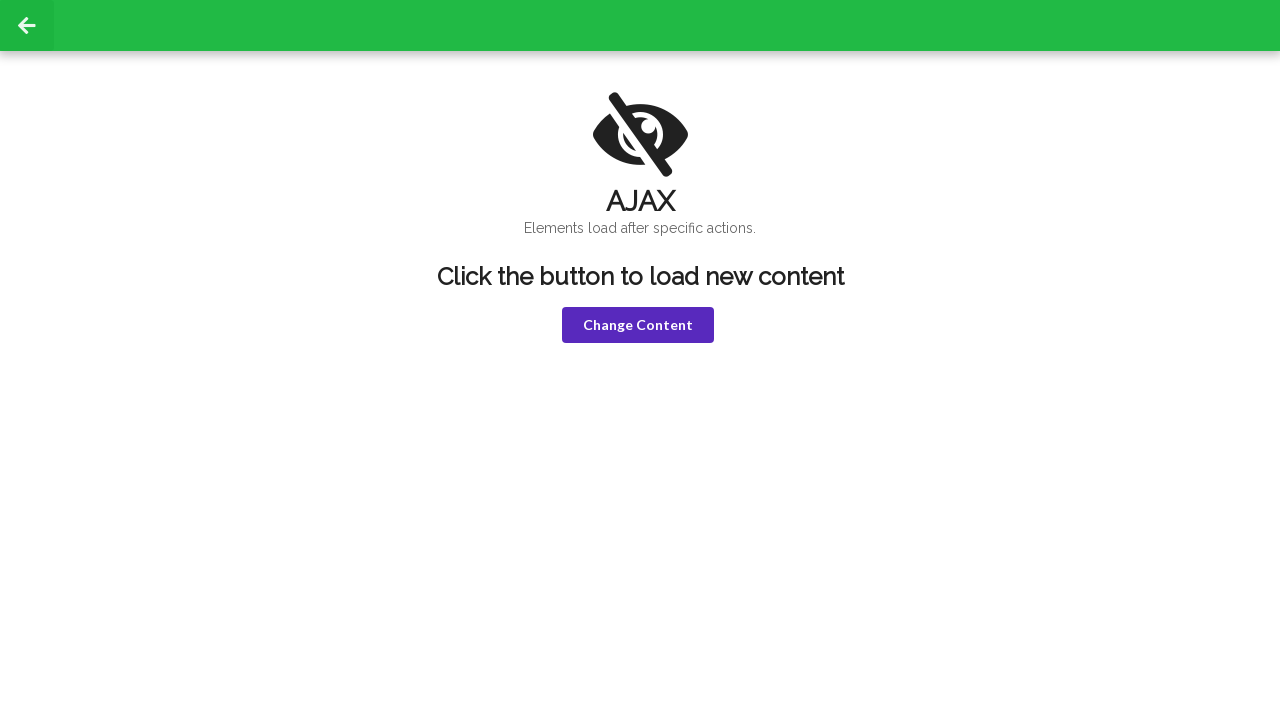

h1 element became visible after AJAX completed
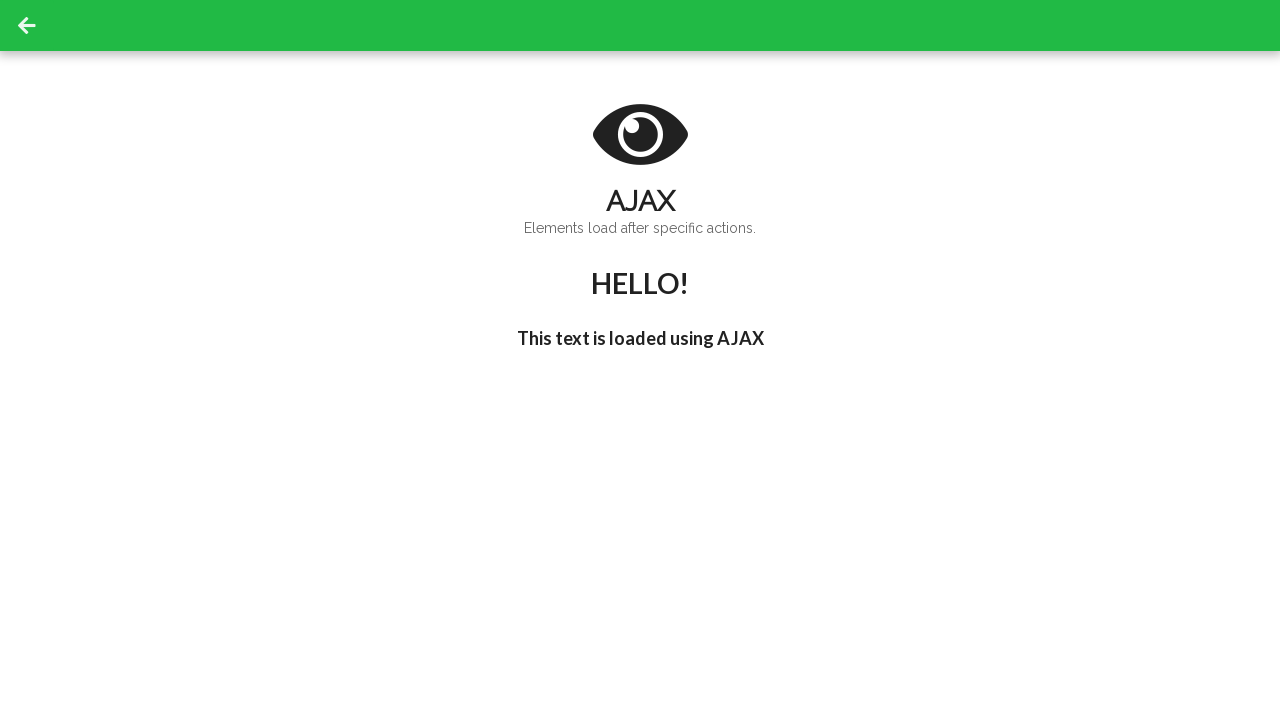

h3 element with text "I'm late!" became visible
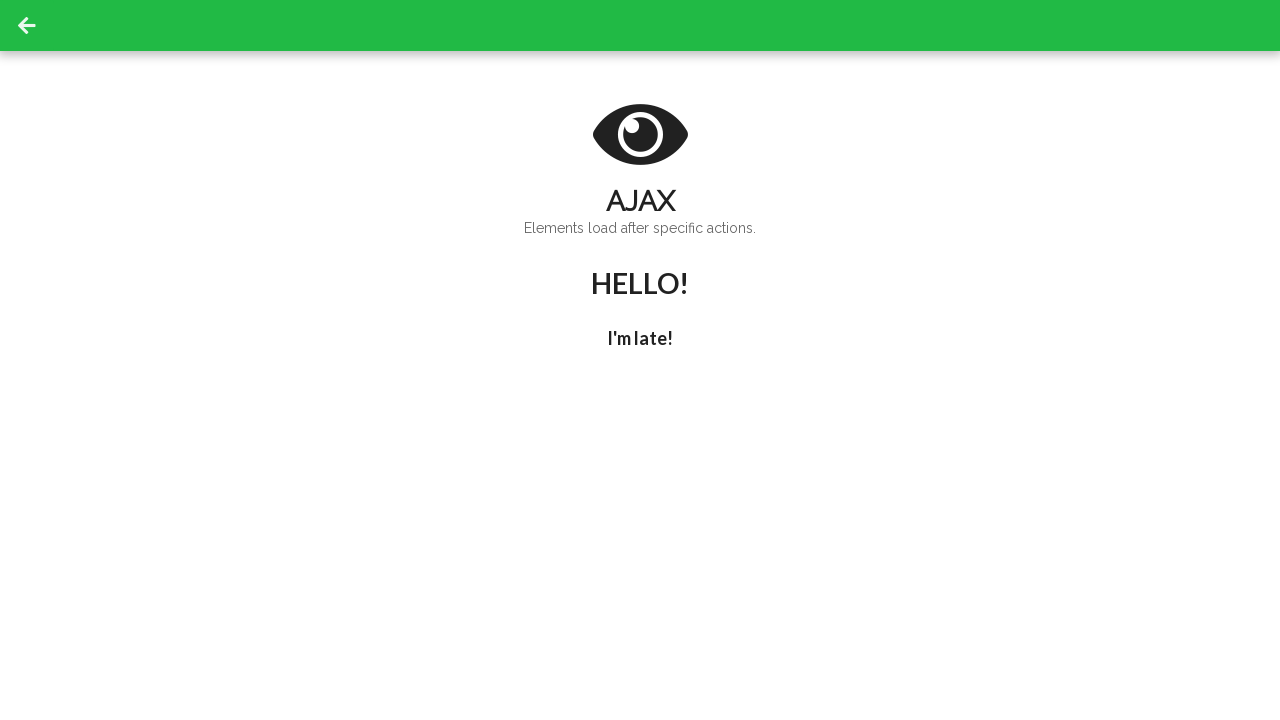

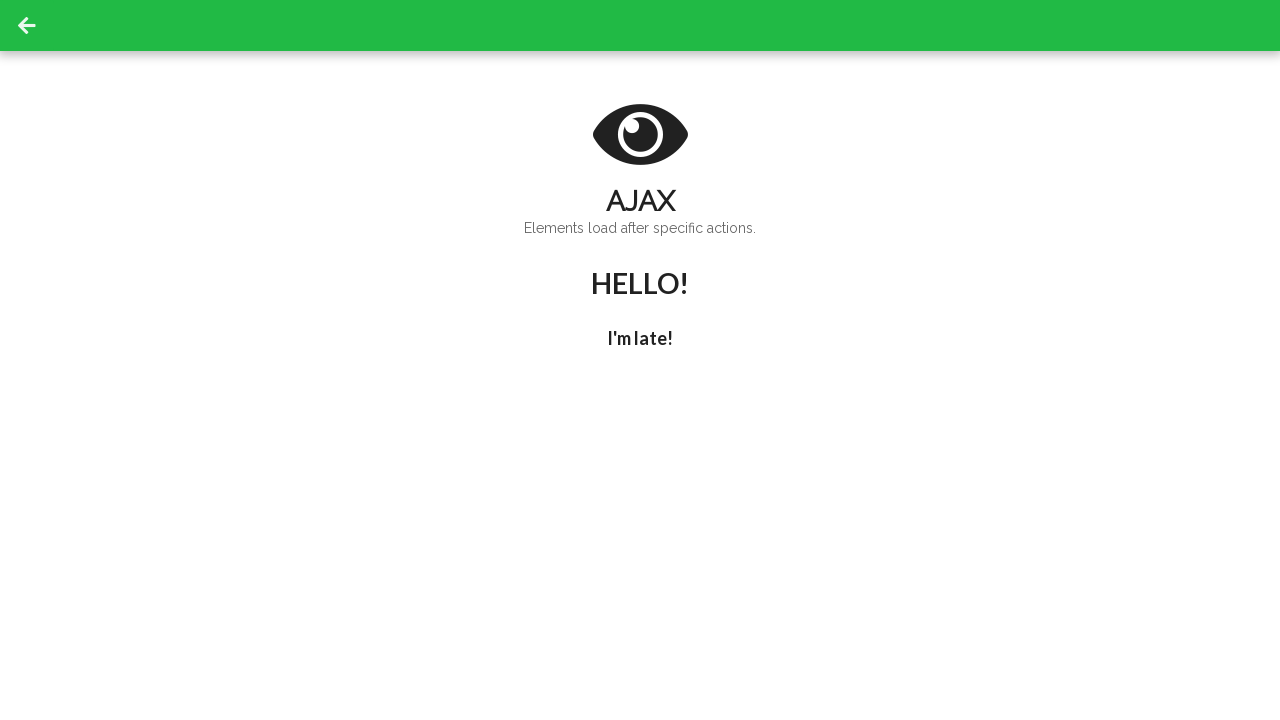